Verifies the registration form contains all required fields including name, surname, region, email/phone, password fields and register button

Starting URL: https://b2c.passport.rt.ru/

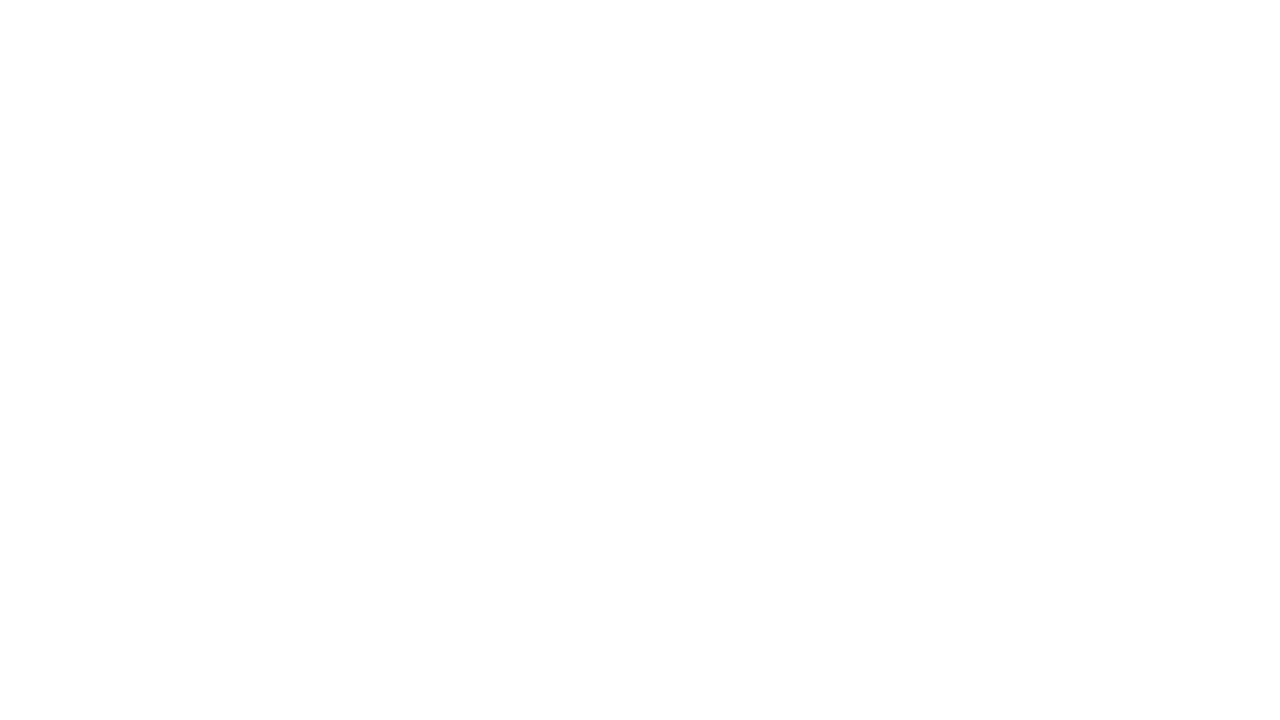

Clicked on the register link at (1010, 660) on #kc-register
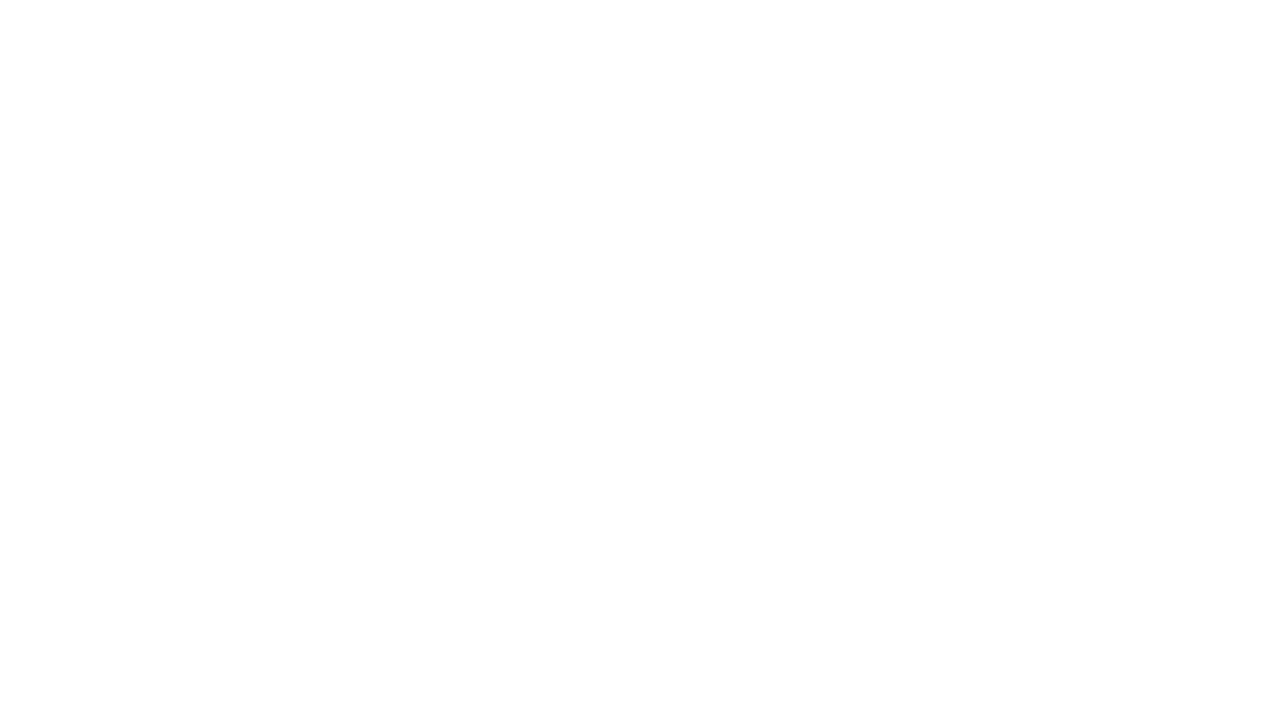

First name field is visible
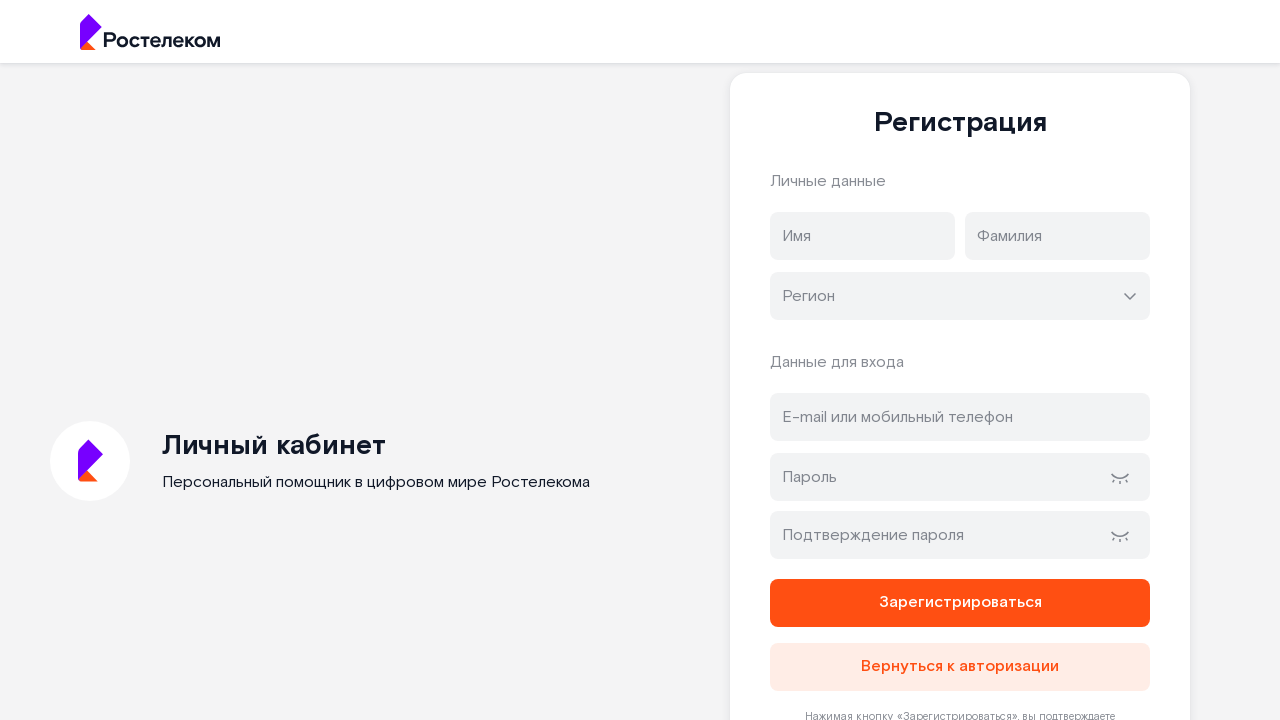

Last name field is visible
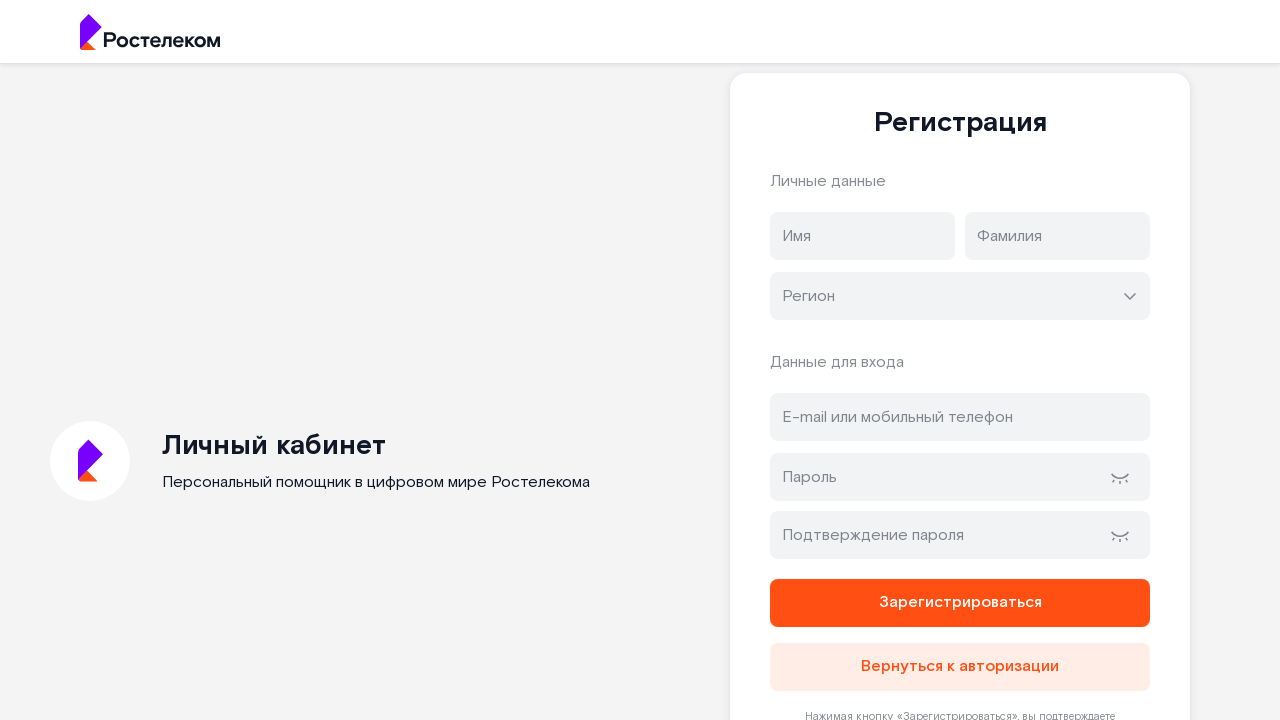

Region selector is visible
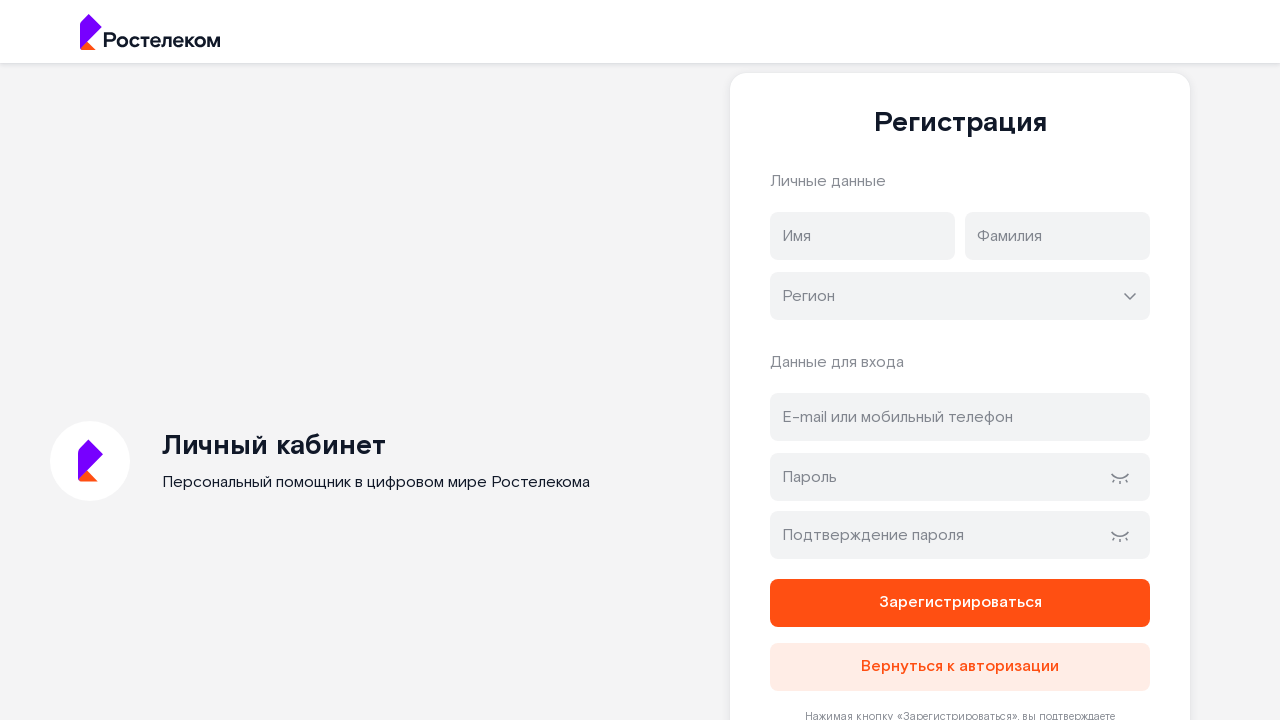

Email/phone address field is visible
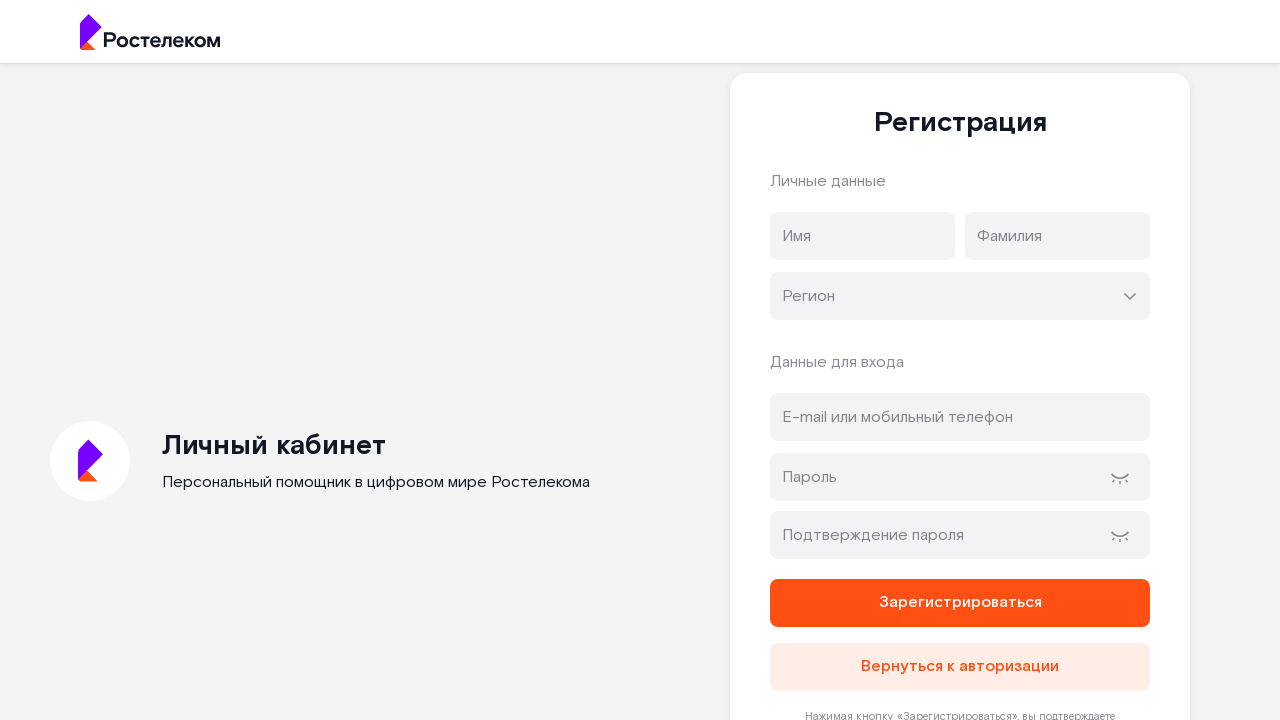

Password field is visible
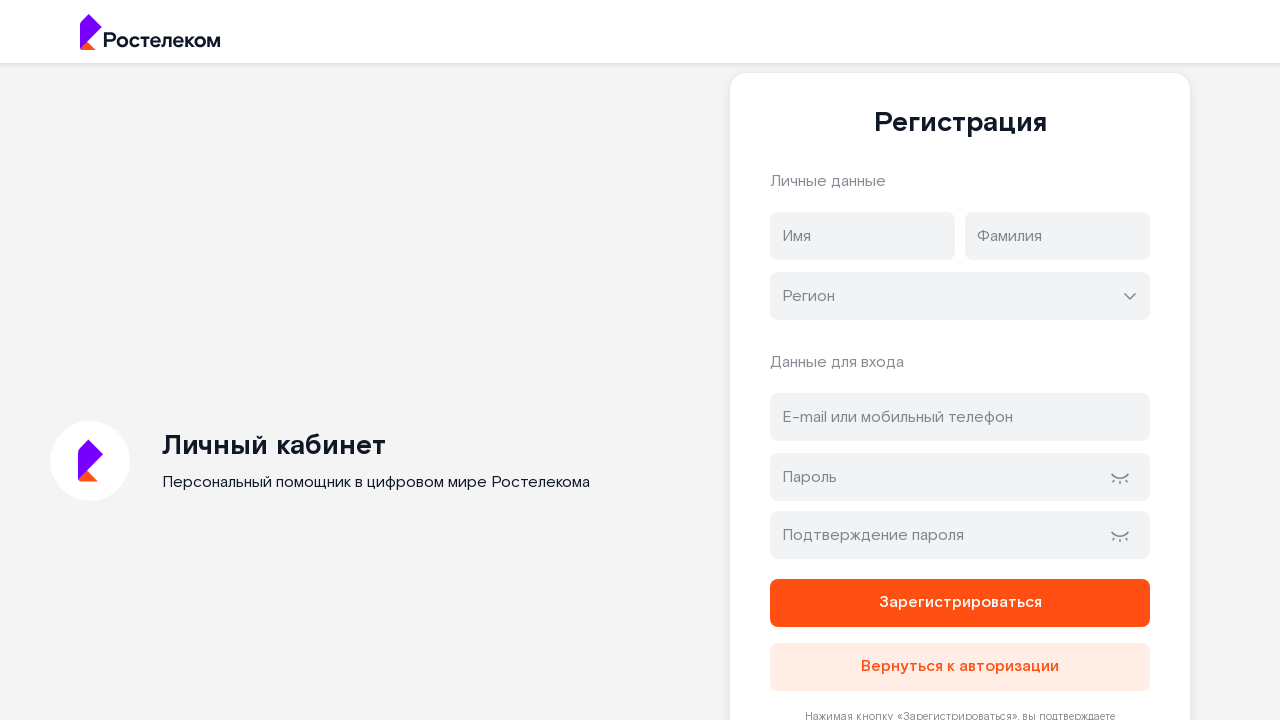

Password confirmation field is visible
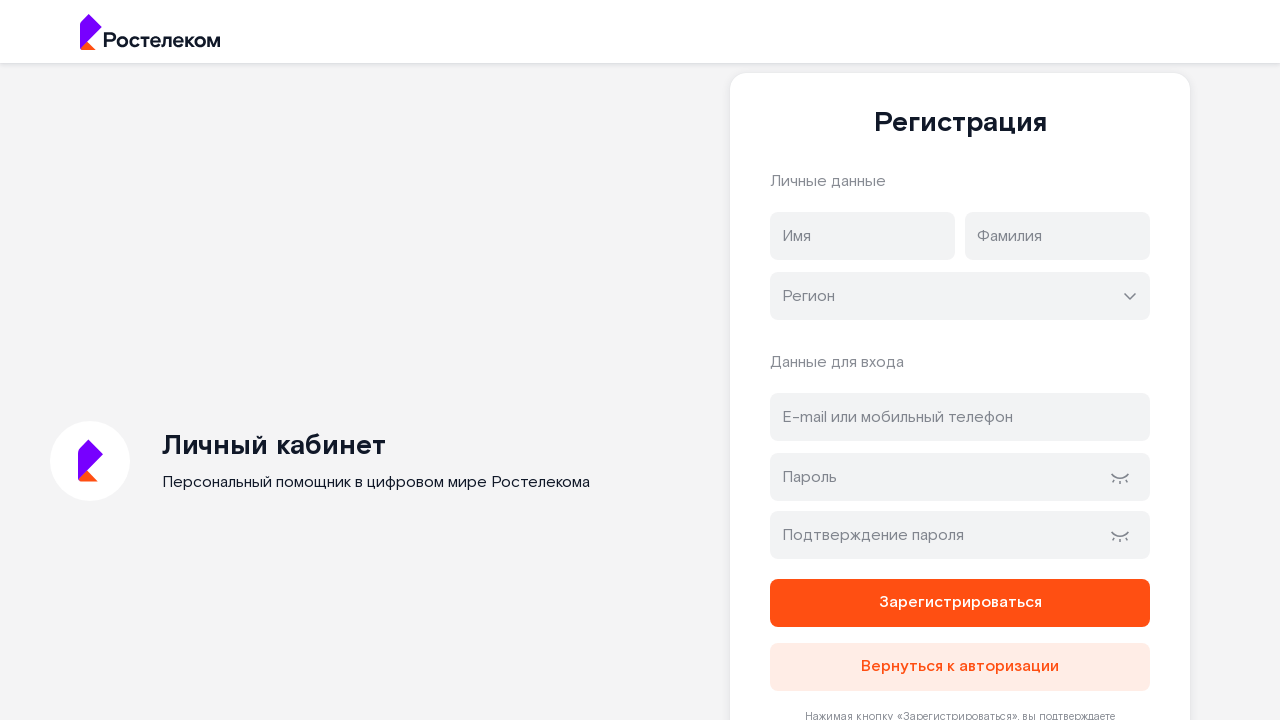

Register button is visible
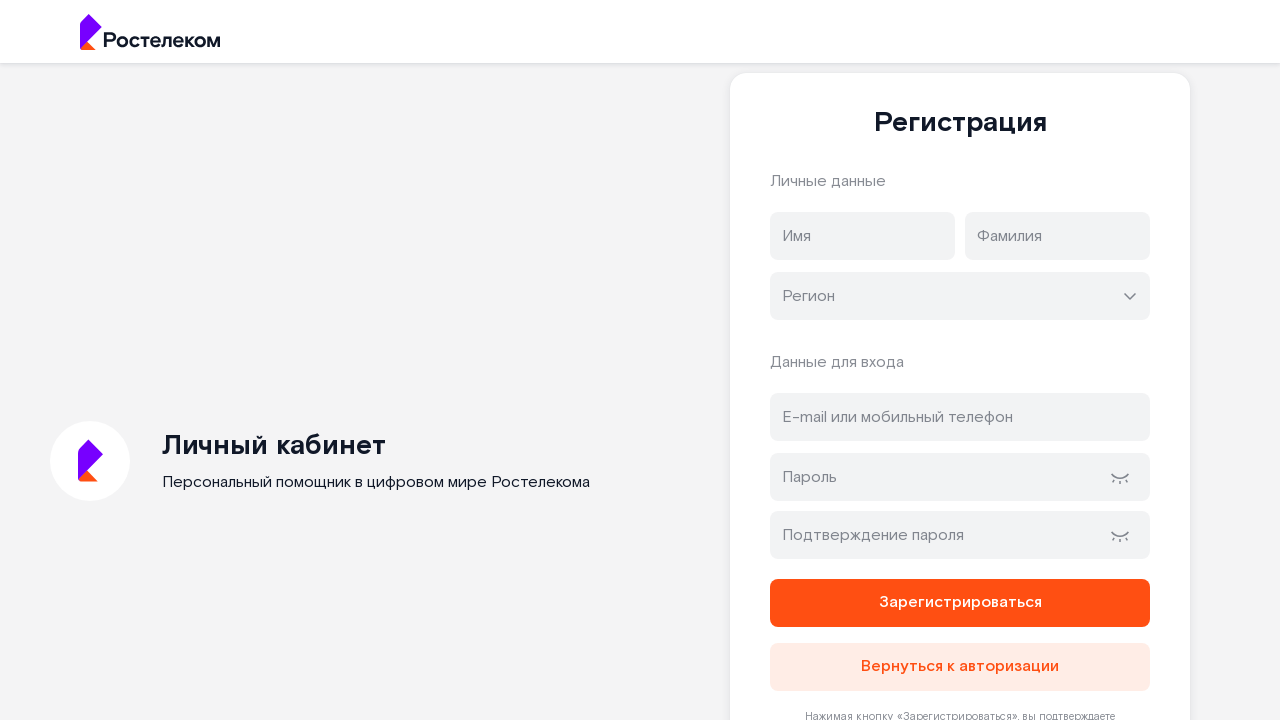

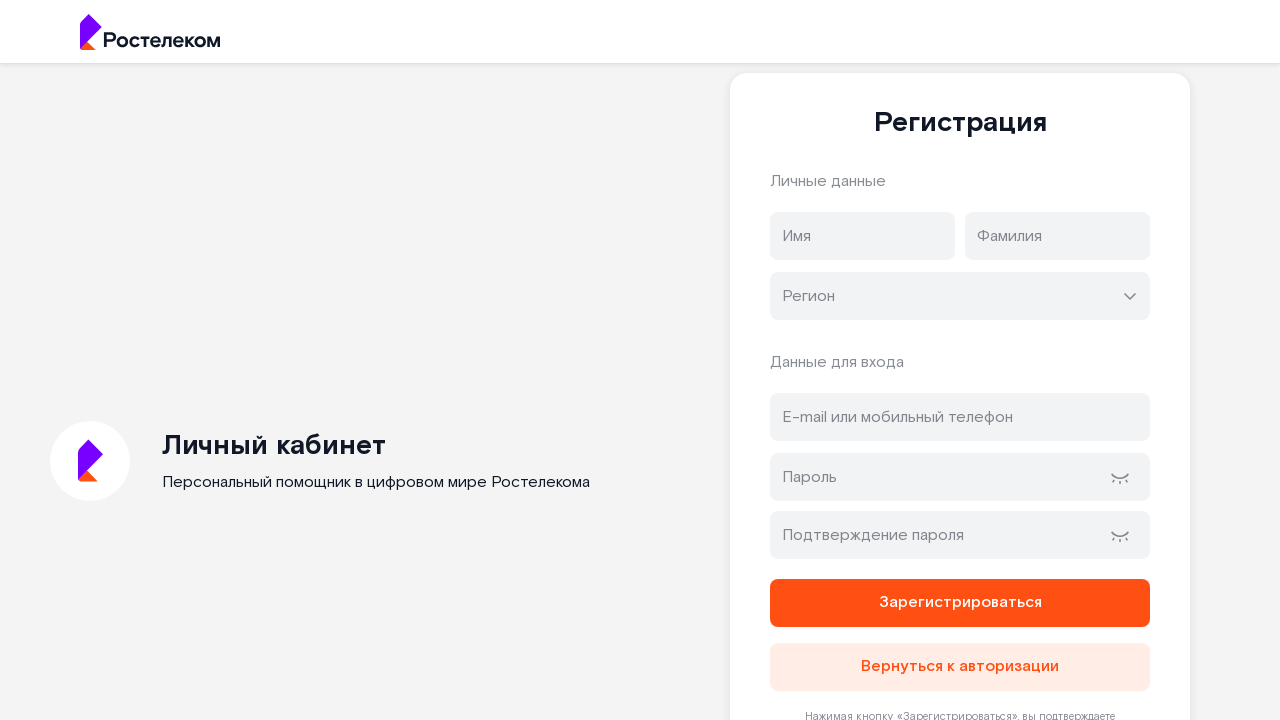